Tests that the complete all checkbox updates state when individual items are completed or cleared

Starting URL: https://demo.playwright.dev/todomvc

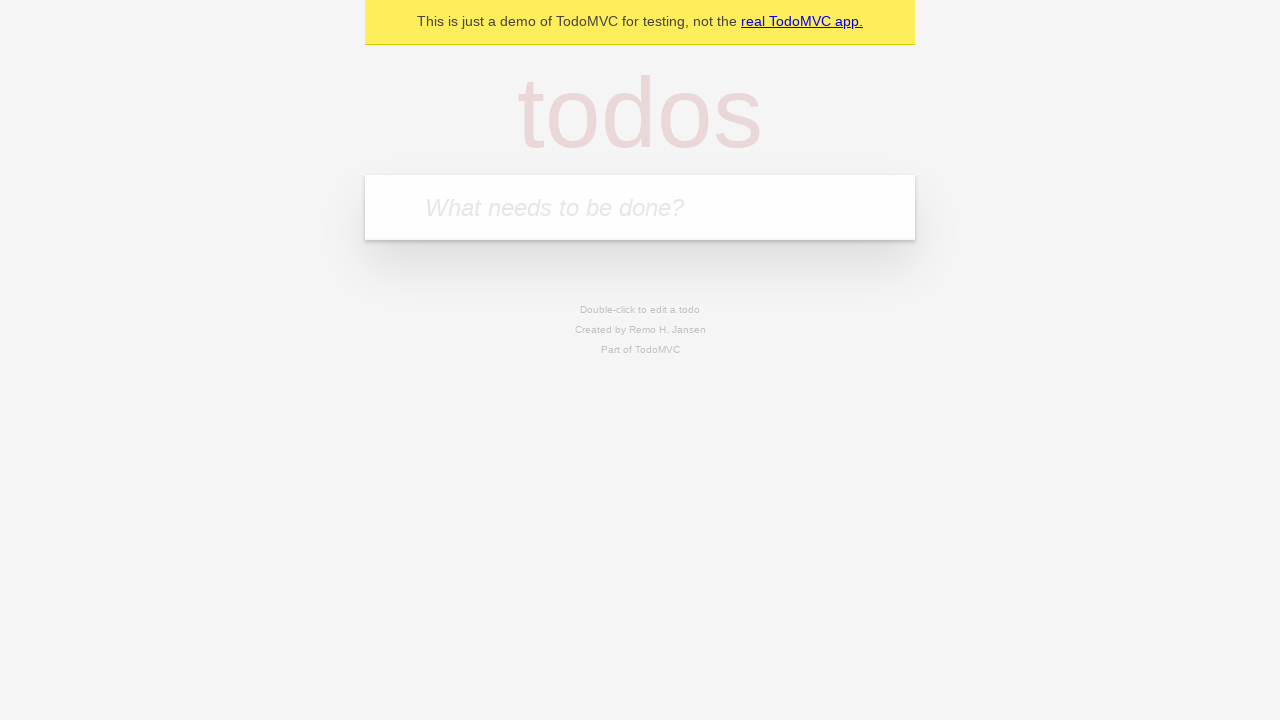

Filled input field with first todo item 'buy some cheese' on internal:attr=[placeholder="What needs to be done?"i]
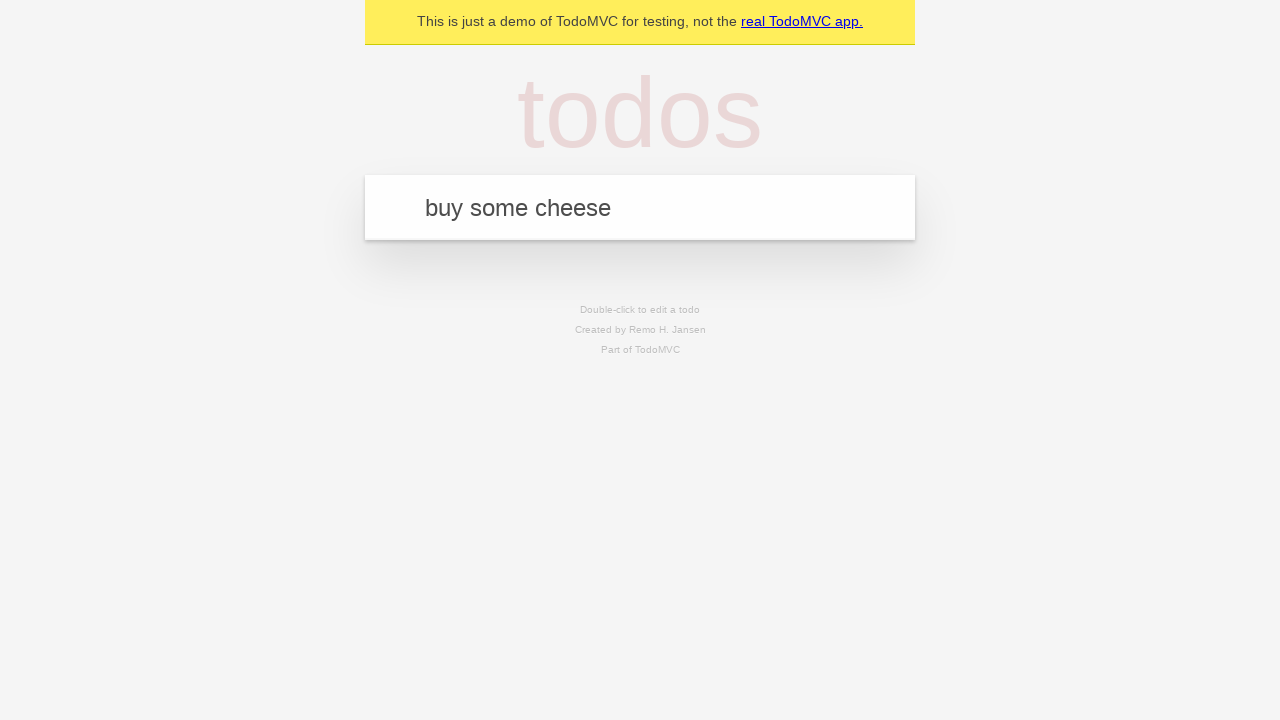

Pressed Enter to add first todo item on internal:attr=[placeholder="What needs to be done?"i]
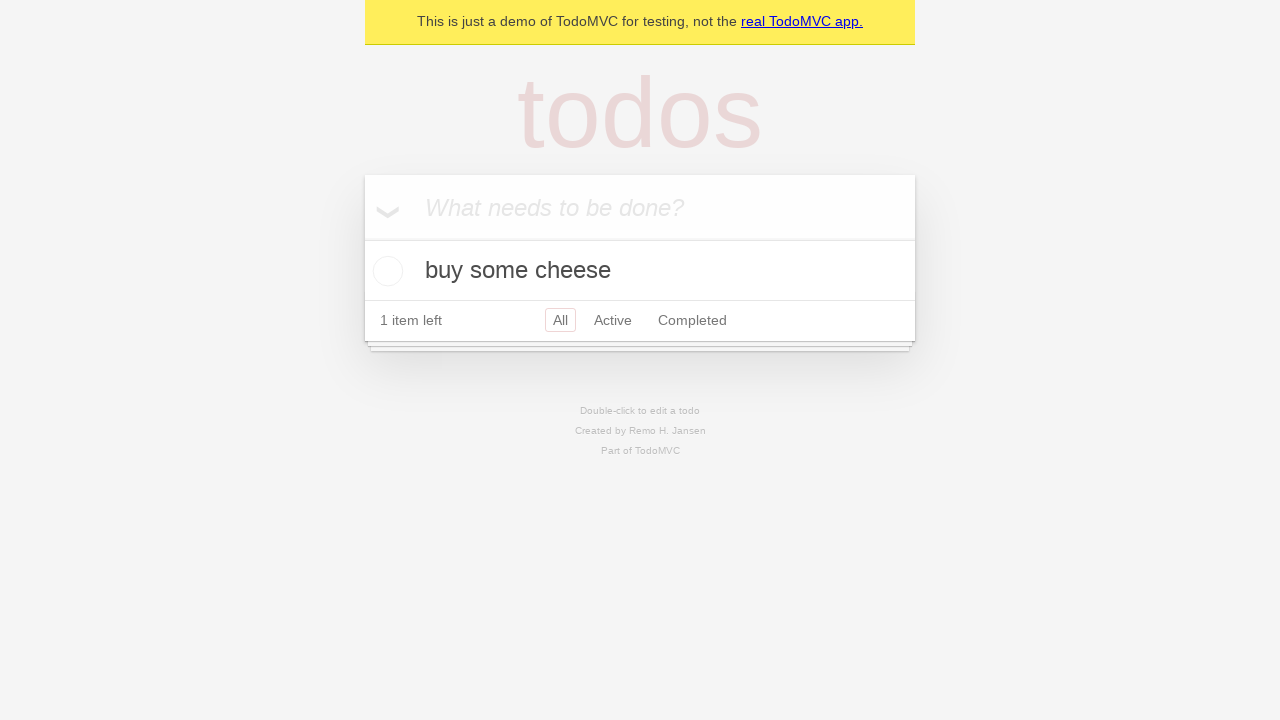

Filled input field with second todo item 'feed the cat' on internal:attr=[placeholder="What needs to be done?"i]
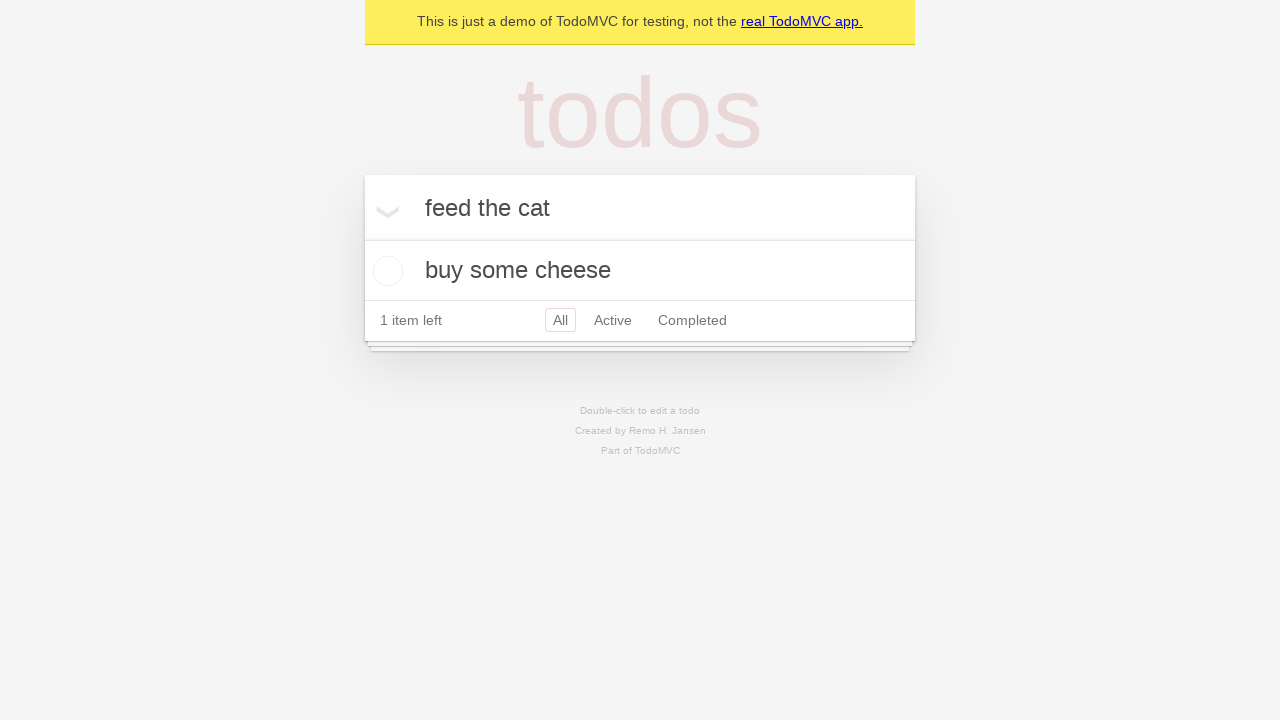

Pressed Enter to add second todo item on internal:attr=[placeholder="What needs to be done?"i]
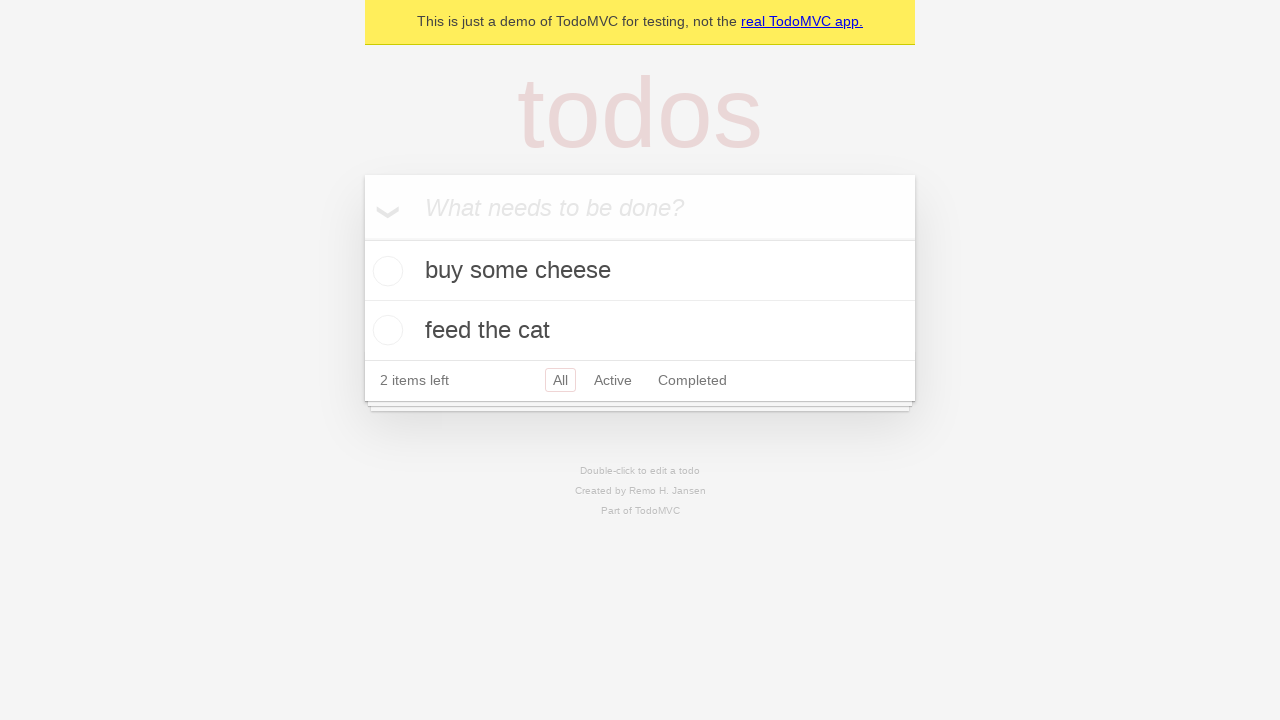

Filled input field with third todo item 'book a doctors appointment' on internal:attr=[placeholder="What needs to be done?"i]
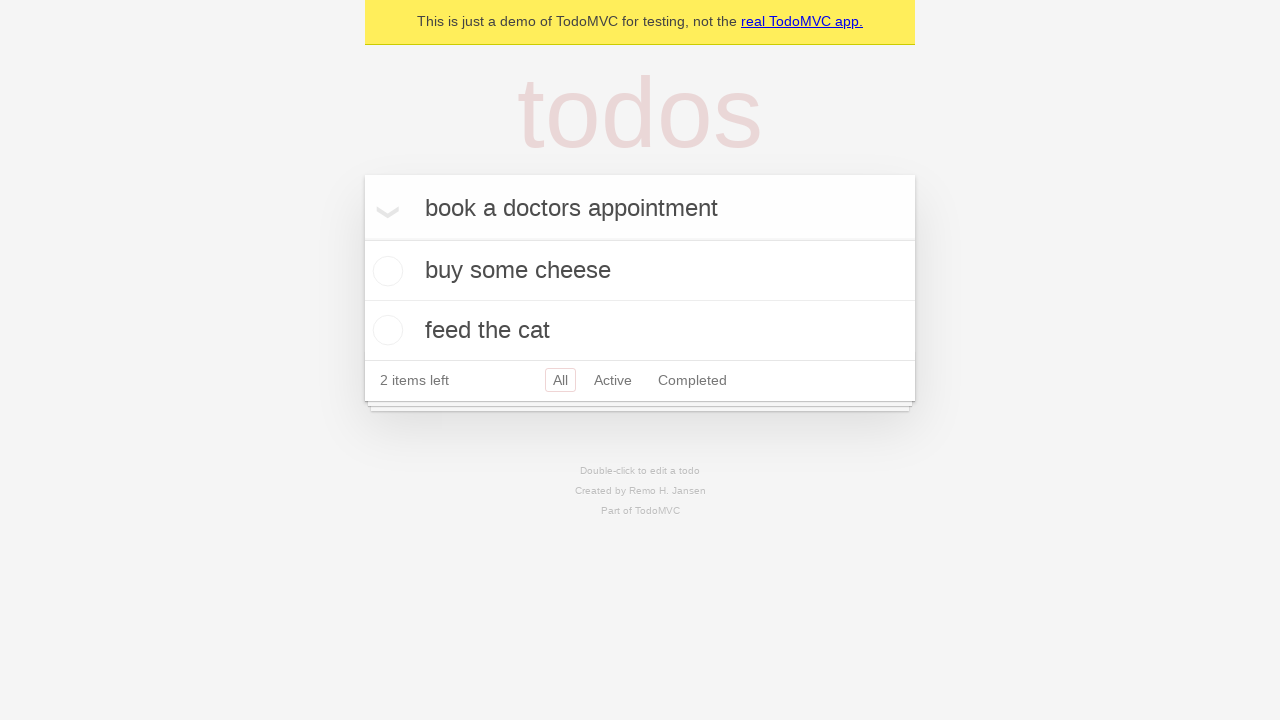

Pressed Enter to add third todo item on internal:attr=[placeholder="What needs to be done?"i]
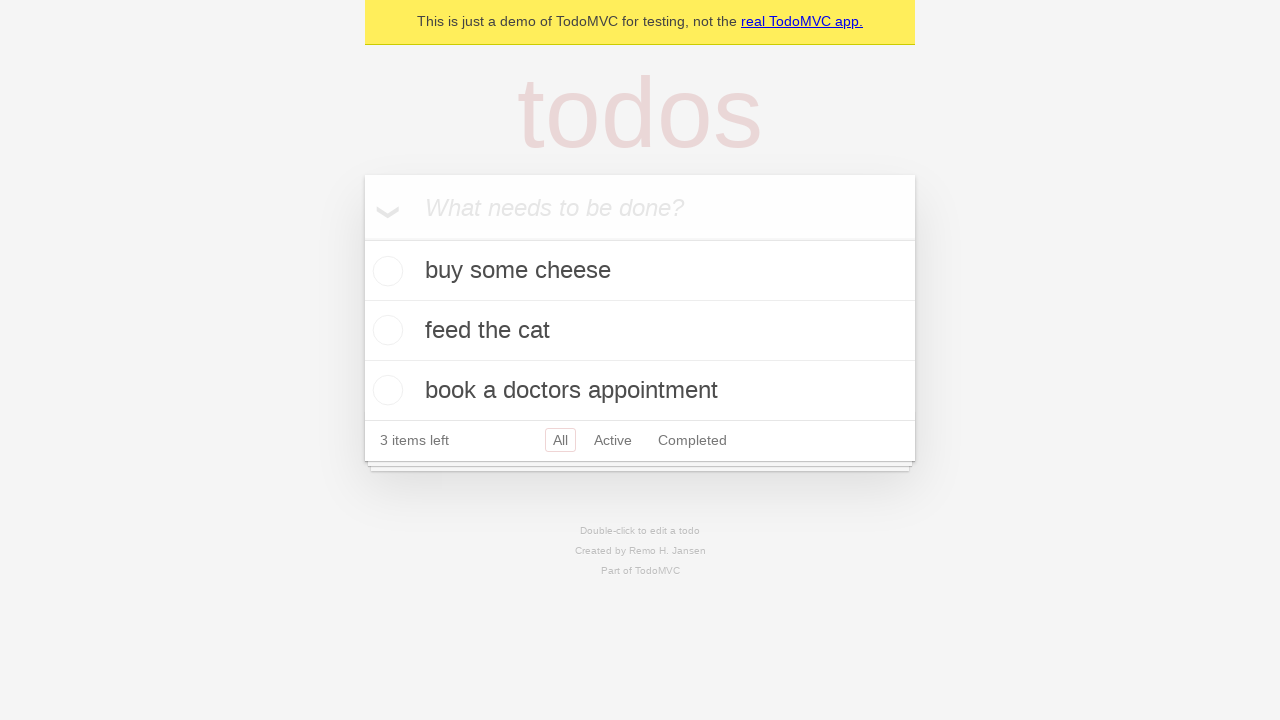

Checked the 'Mark all as complete' checkbox to complete all todos at (362, 238) on internal:label="Mark all as complete"i
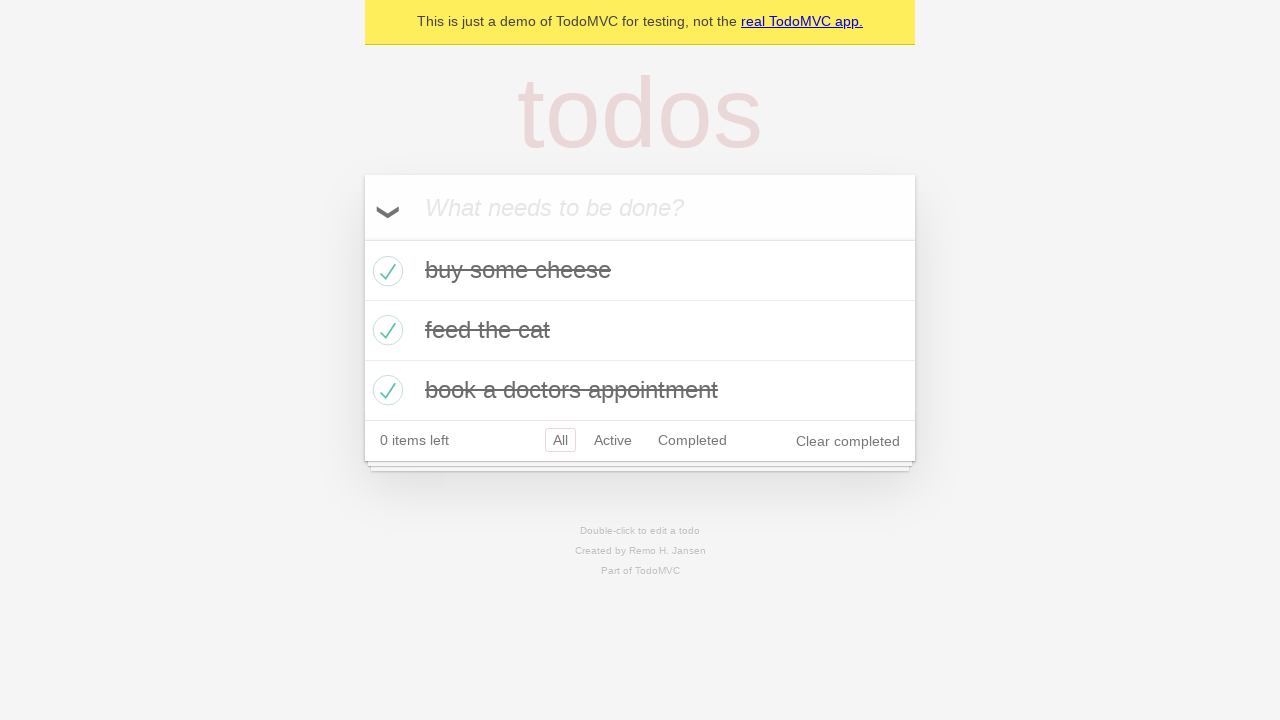

Unchecked the first todo item checkbox at (385, 271) on internal:testid=[data-testid="todo-item"s] >> nth=0 >> internal:role=checkbox
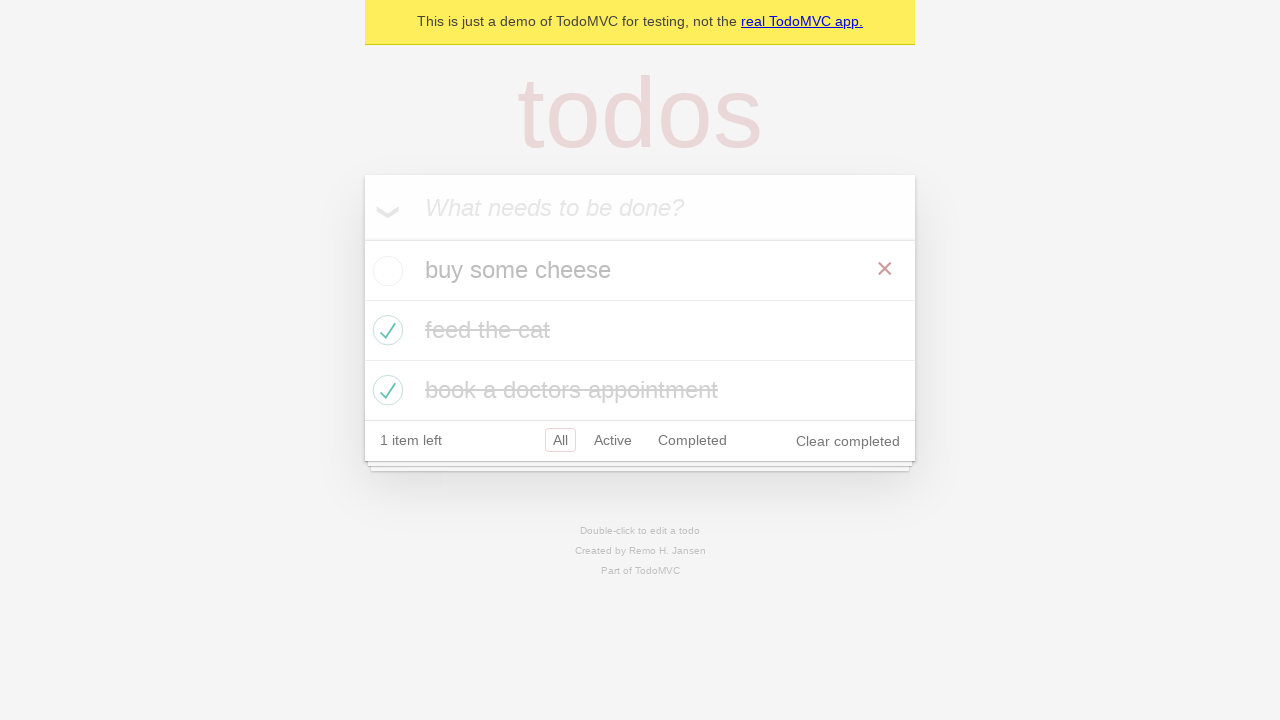

Checked the first todo item checkbox again at (385, 271) on internal:testid=[data-testid="todo-item"s] >> nth=0 >> internal:role=checkbox
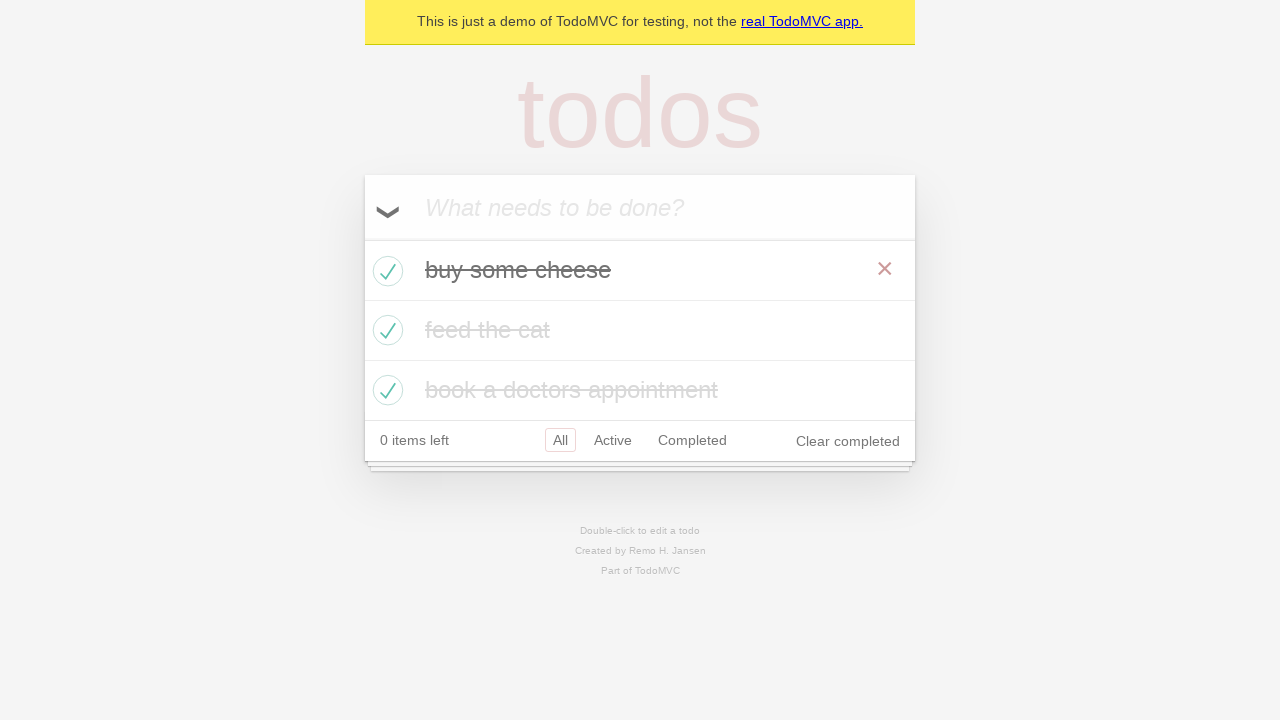

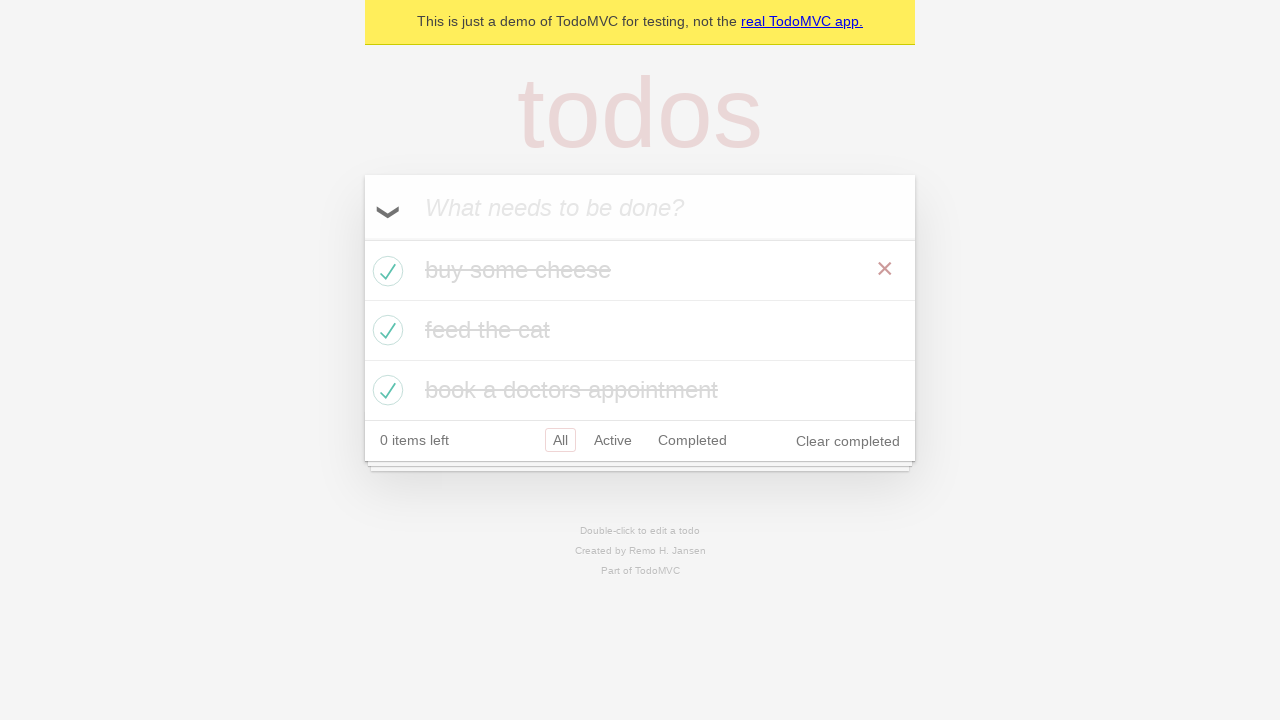